Tests navigation by clicking the A/B Testing link, verifying the page title, navigating back to the home page, and verifying the home page title.

Starting URL: https://practice.cydeo.com

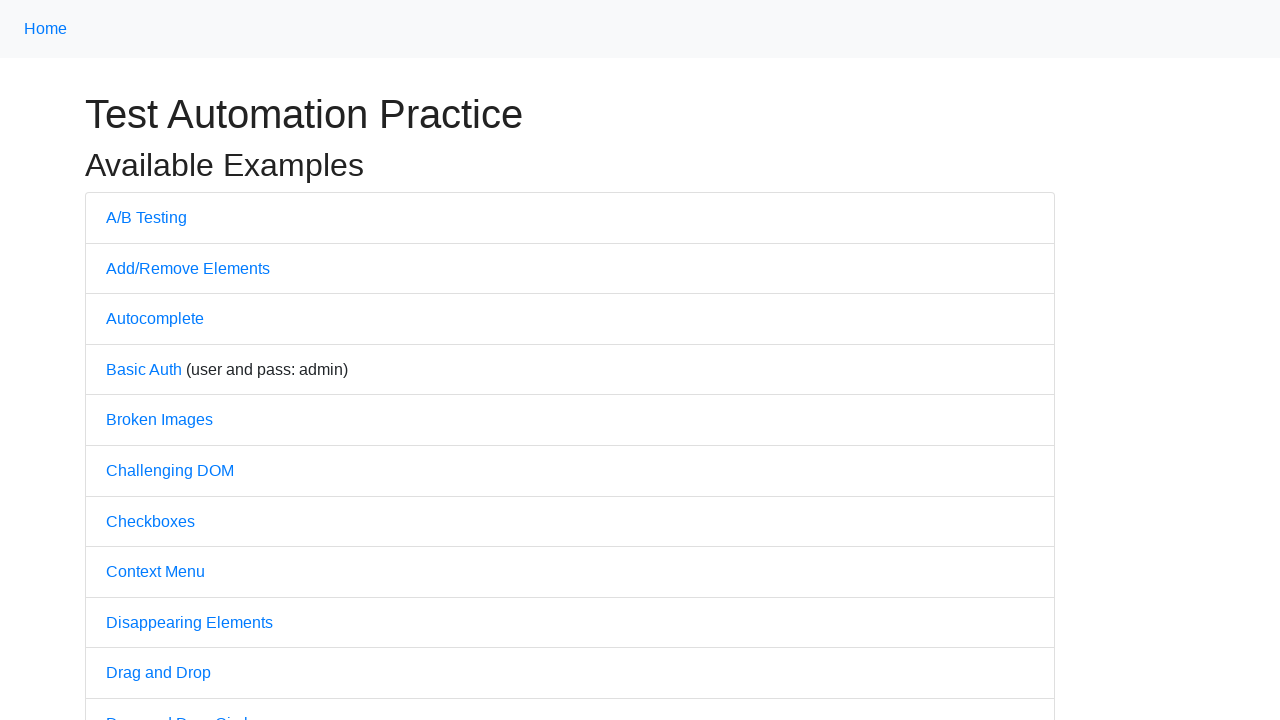

Clicked on 'A/B Testing' link at (146, 217) on text=A/B Testing
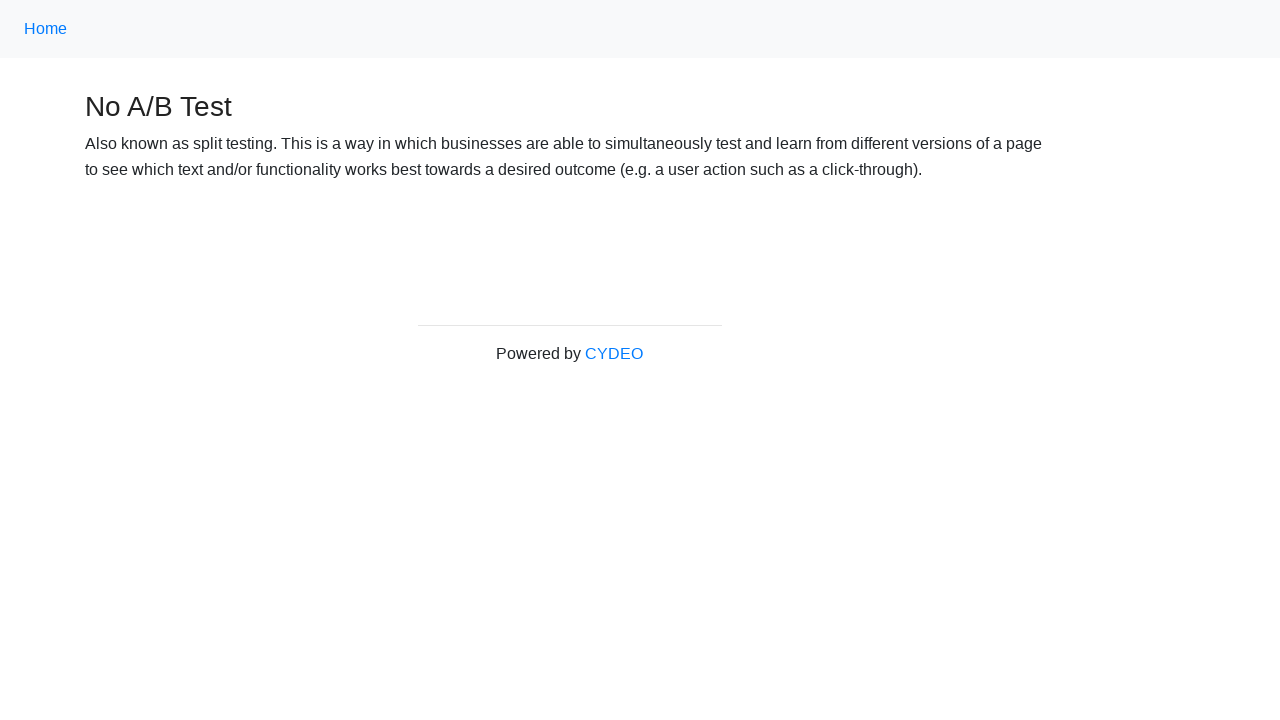

A/B Testing page loaded
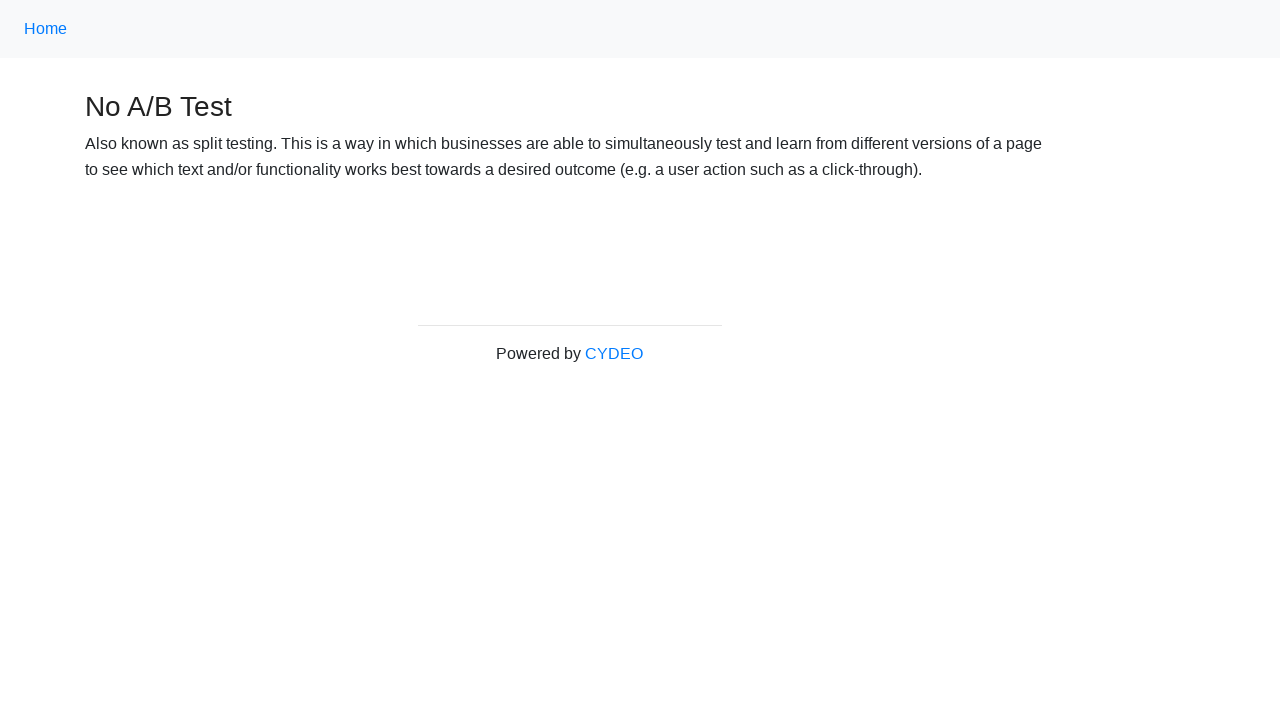

Verified A/B Testing page title is 'No A/B Test'
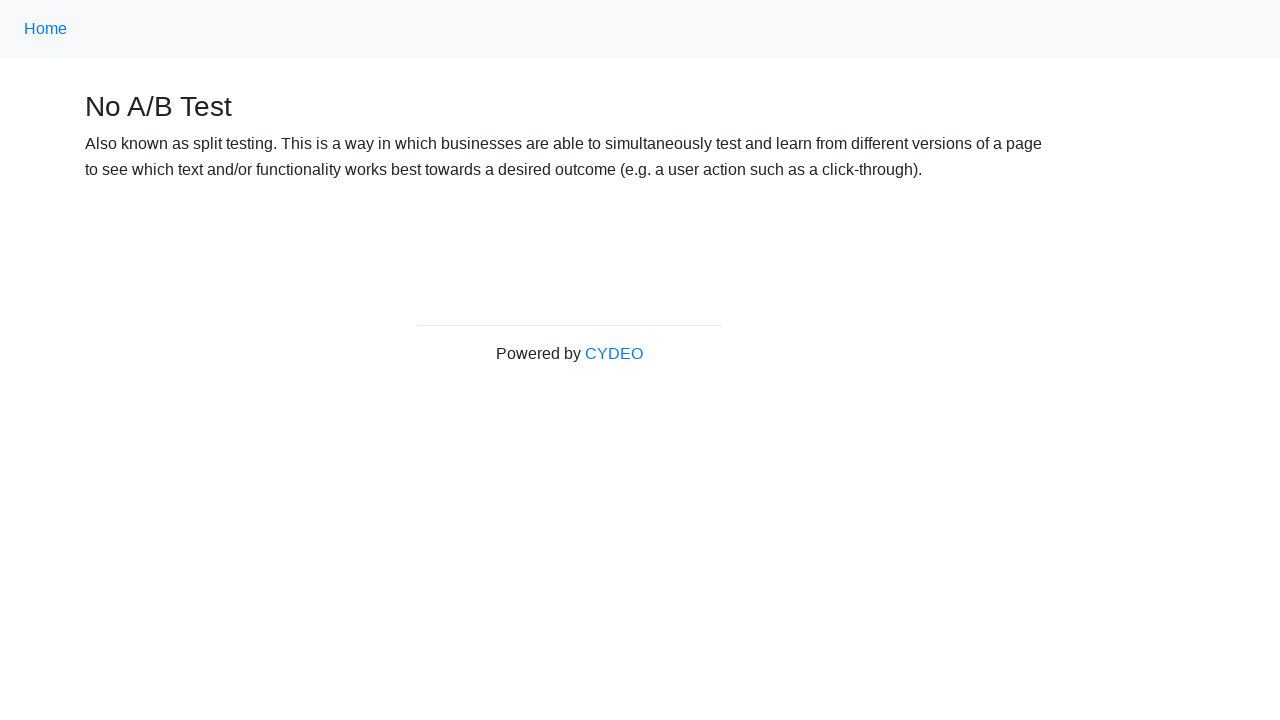

Navigated back to home page
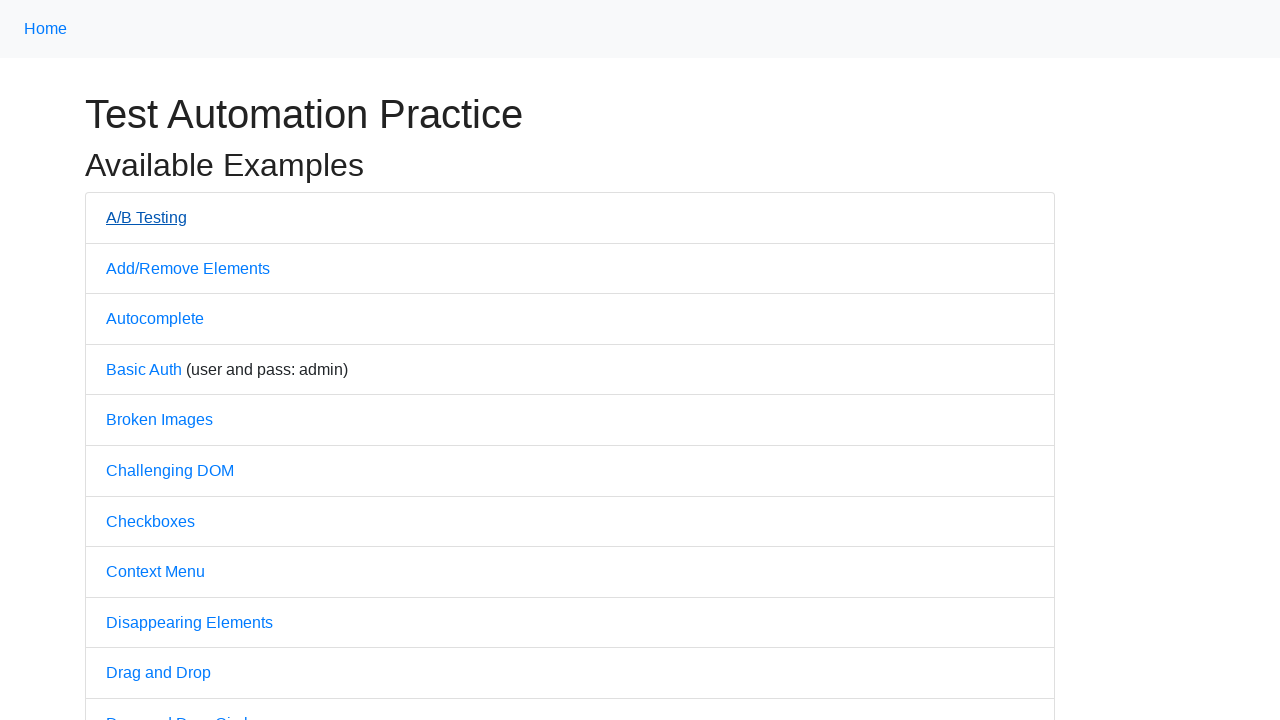

Home page loaded
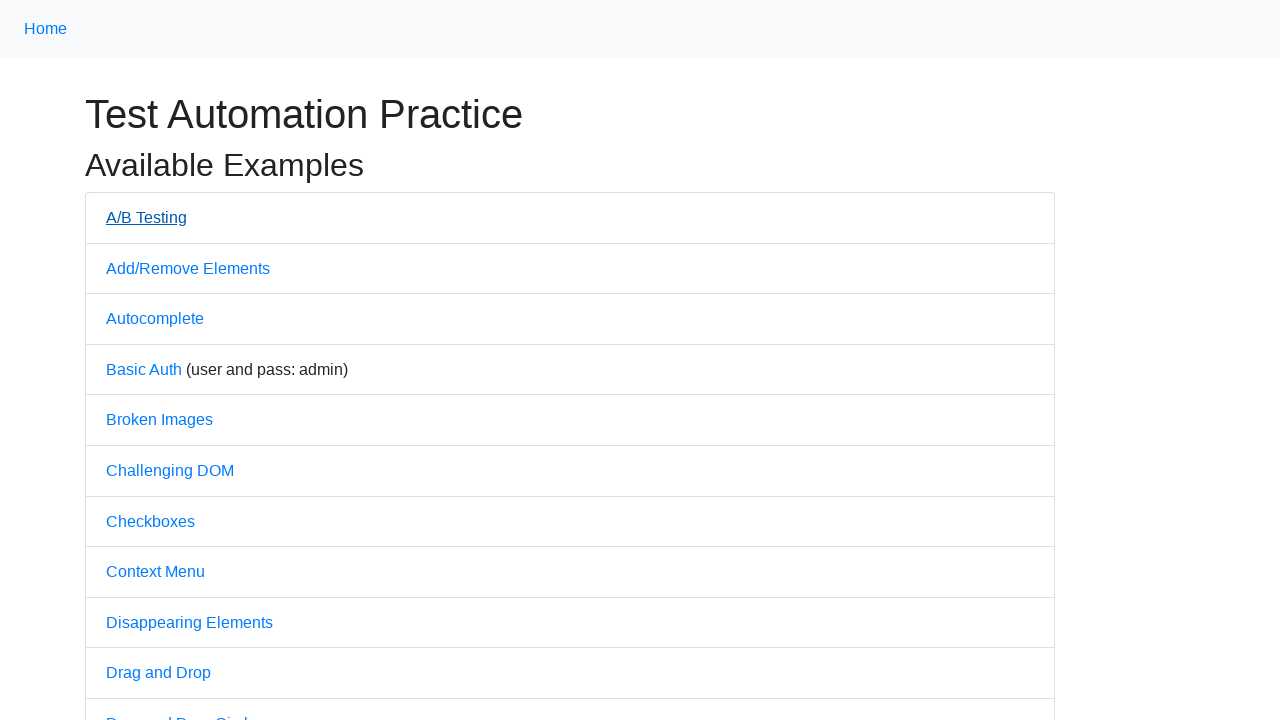

Verified home page title is 'Practice'
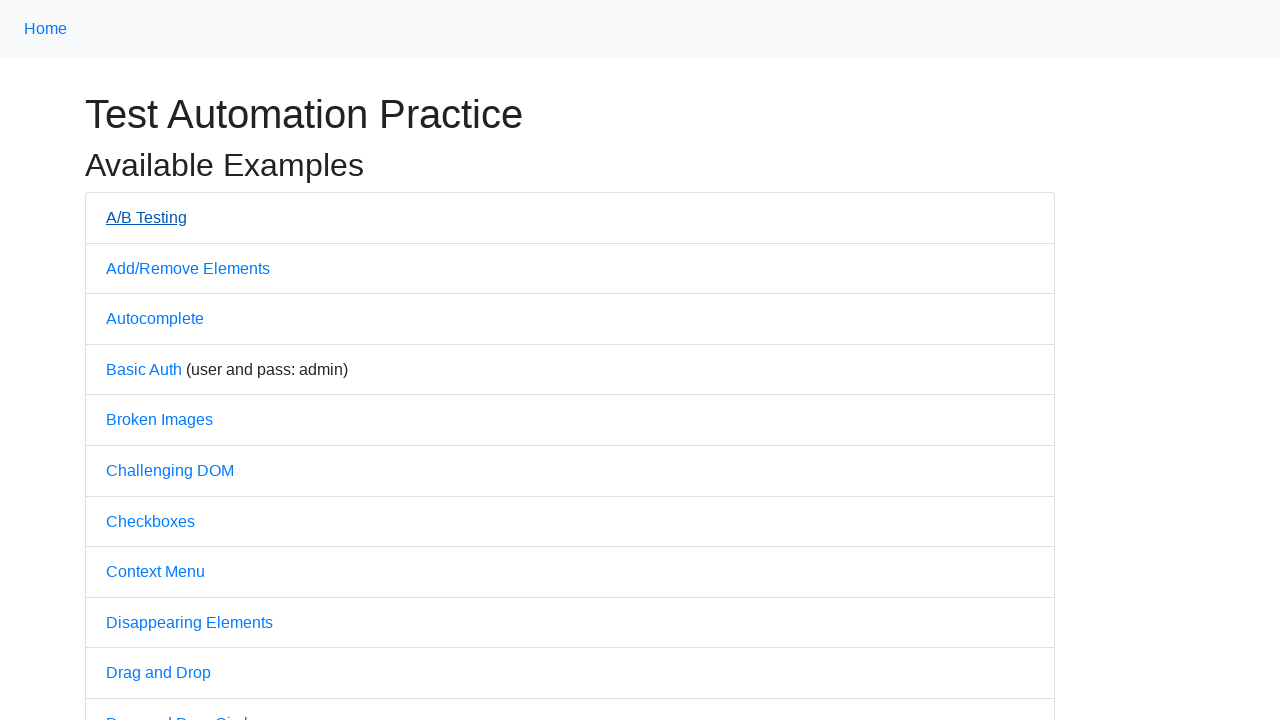

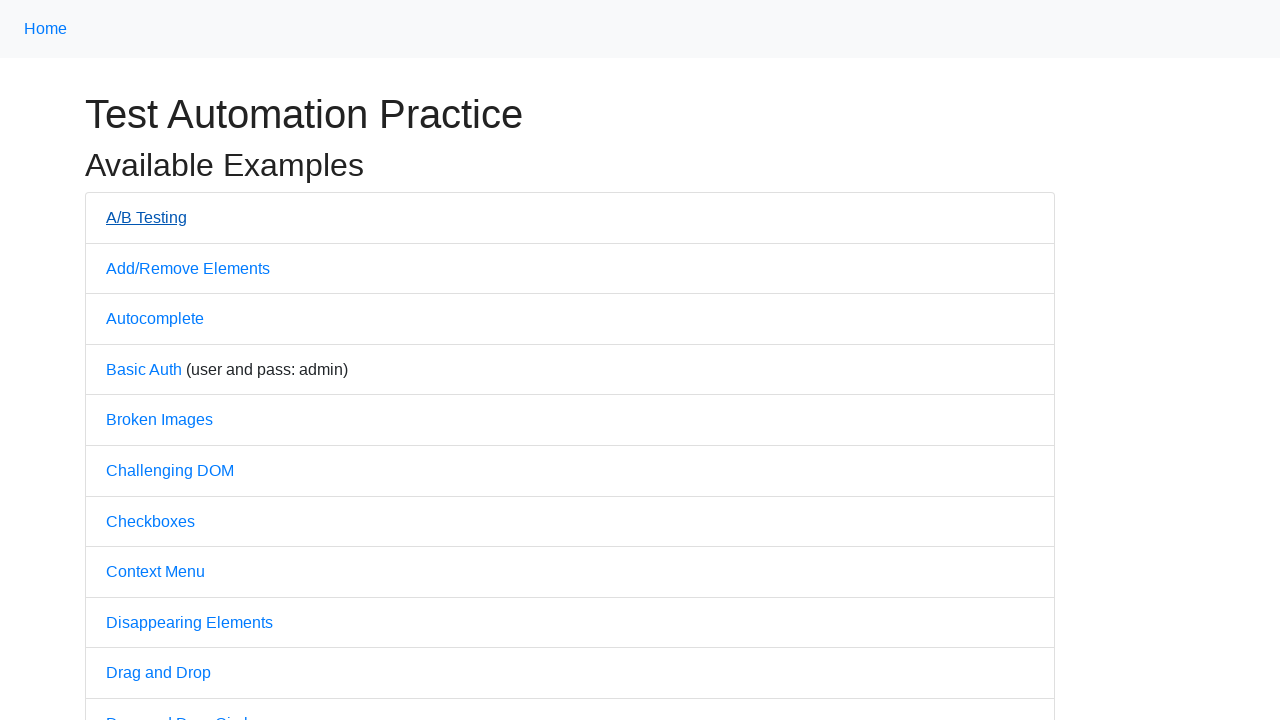